Tests checkbox interaction by clicking a checkbox and verifying it becomes selected

Starting URL: https://wcaquino.me/selenium/componentes.html

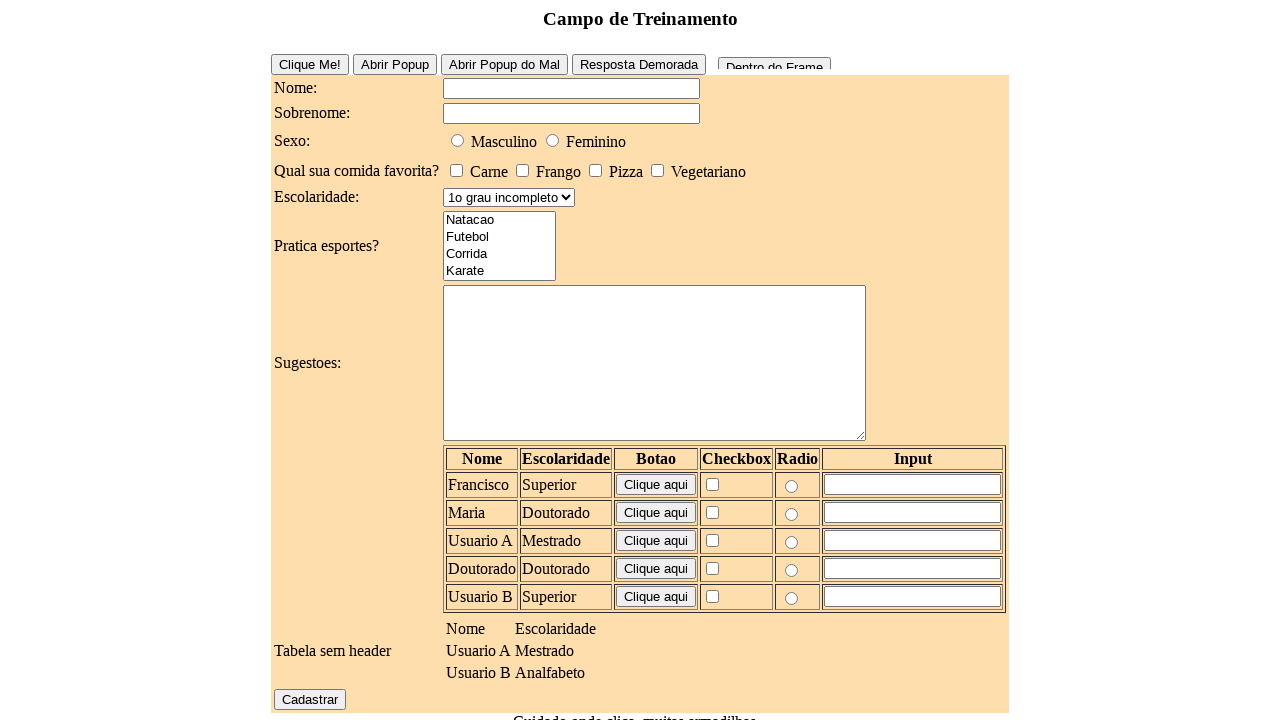

Clicked checkbox for favorite food option (Pizza) at (596, 170) on #elementosForm\:comidaFavorita\:2
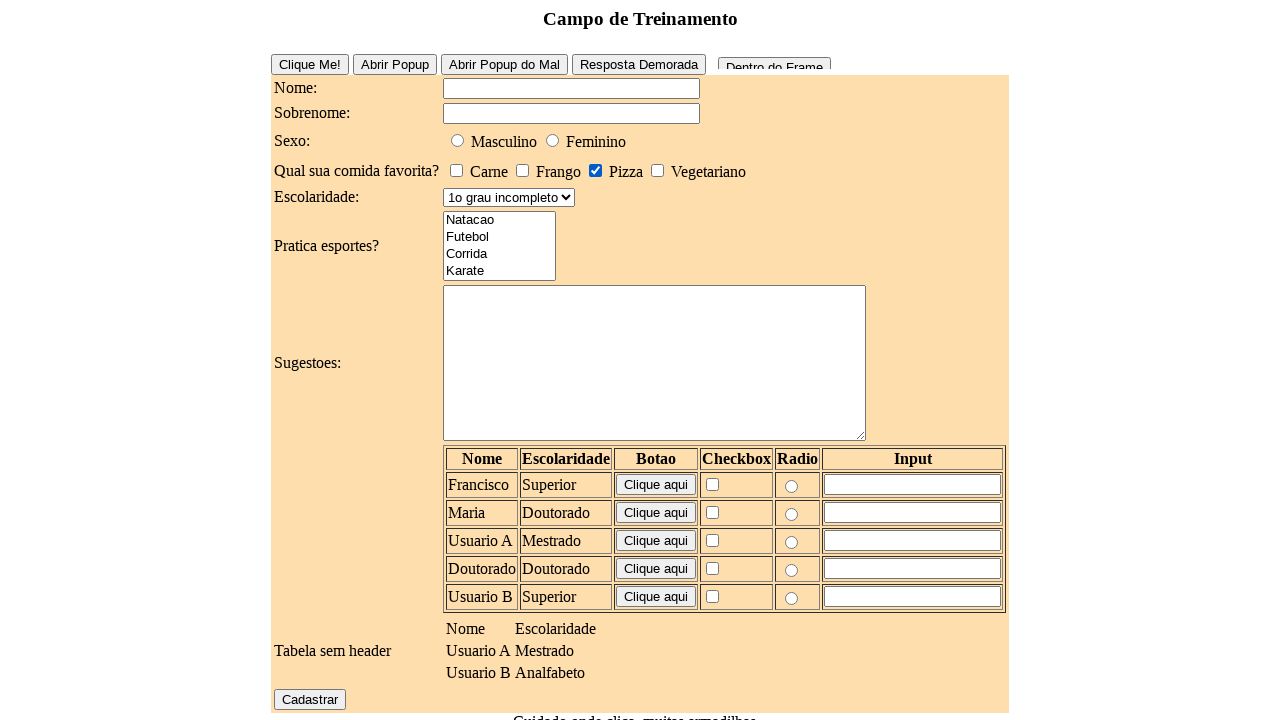

Verified that the checkbox is now selected
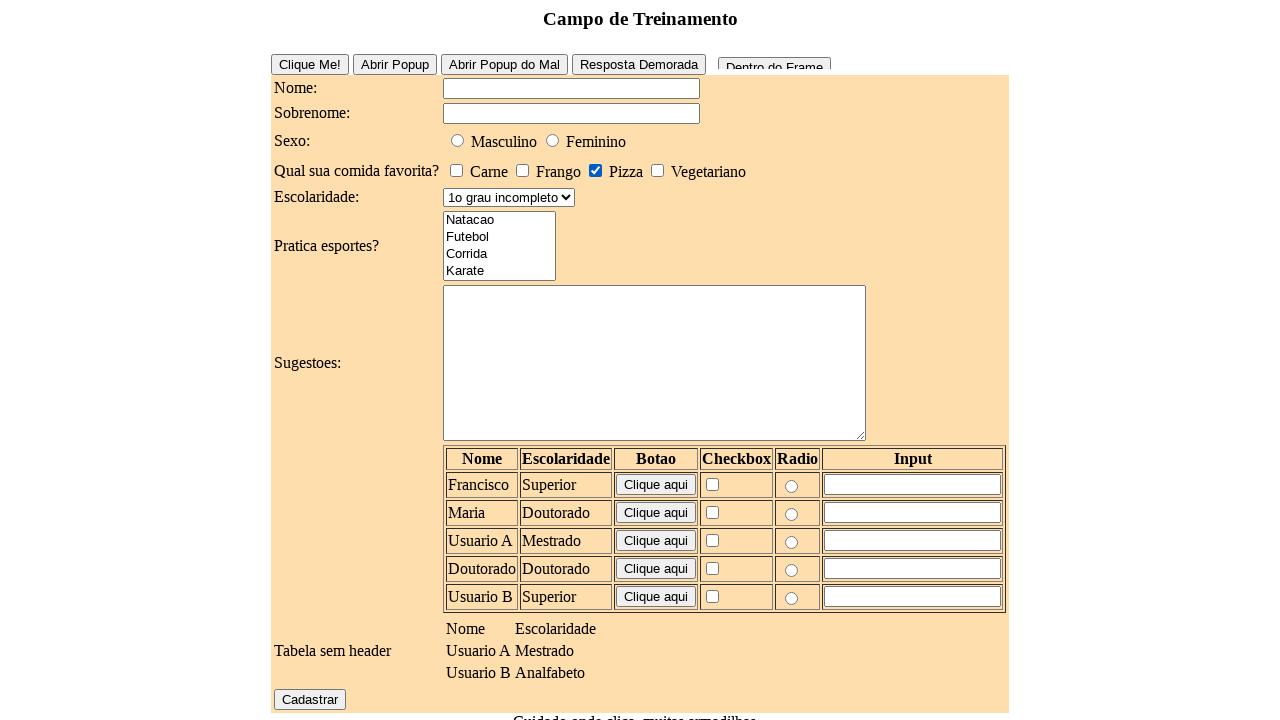

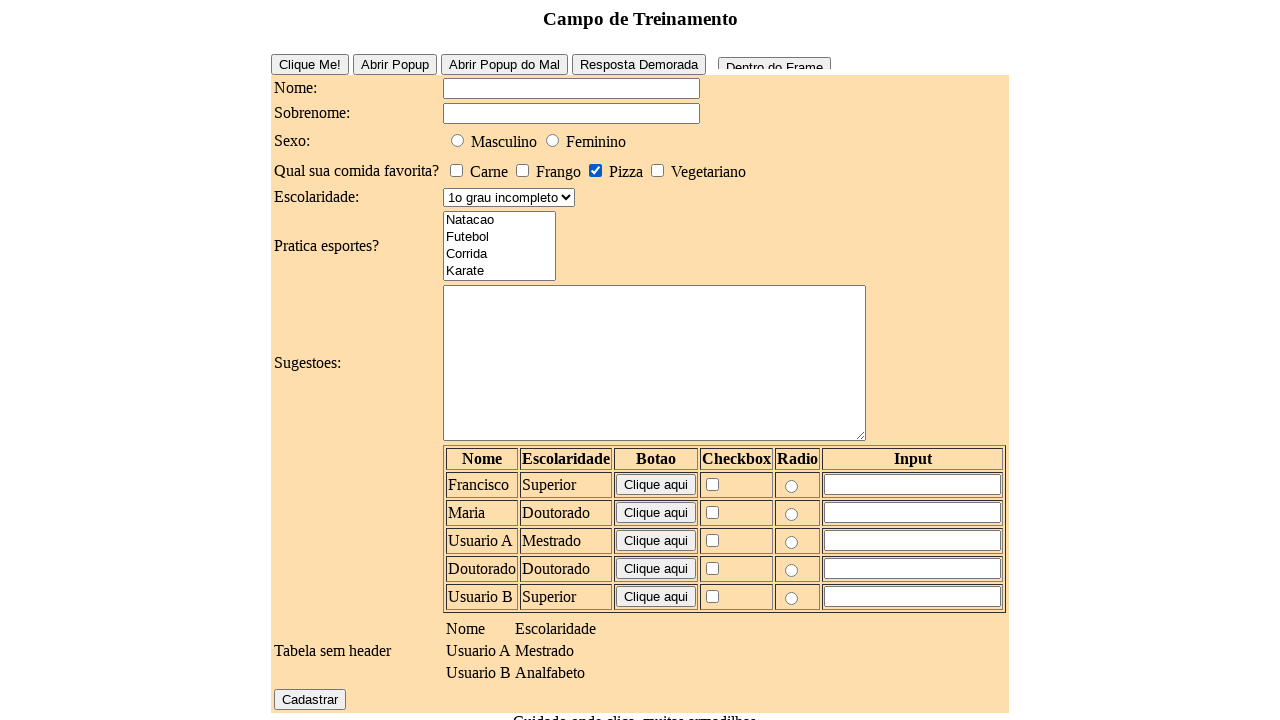